Tests that the Playwright homepage has the correct title containing "Playwright", verifies the Get Started link has the correct href attribute, clicks it, and confirms navigation to the intro page.

Starting URL: https://playwright.dev/

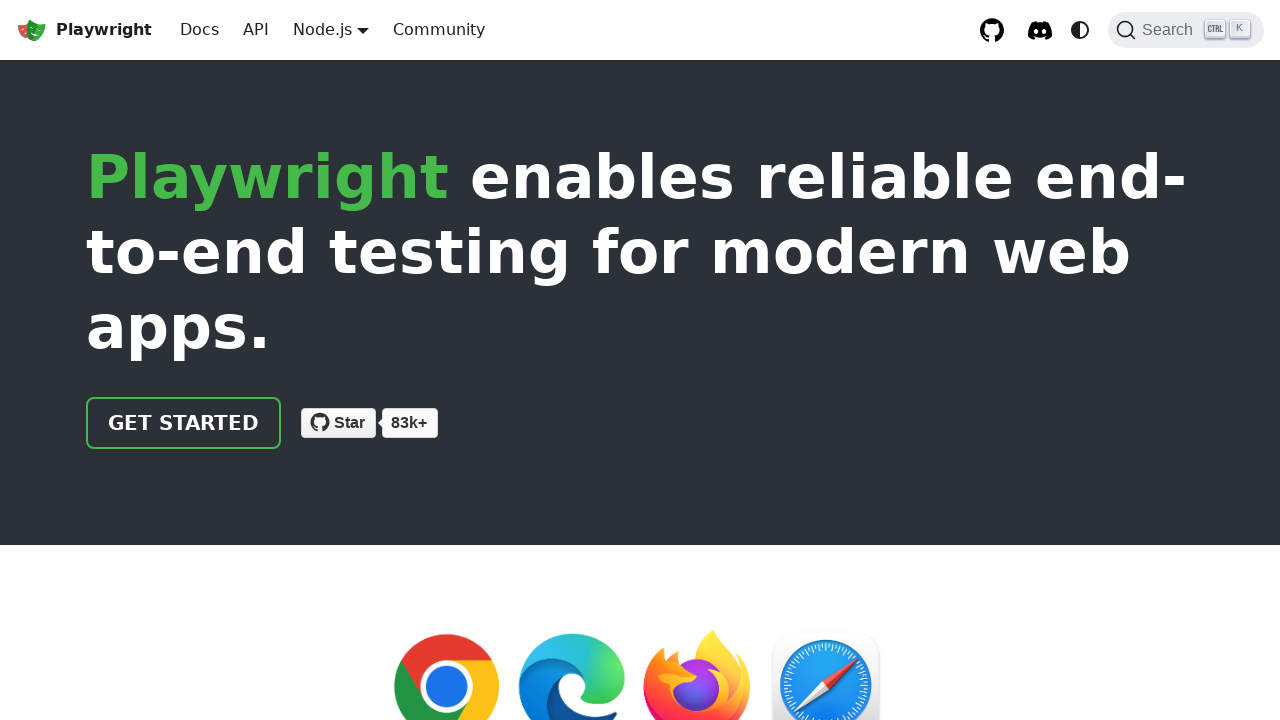

Verified page title contains 'Playwright'
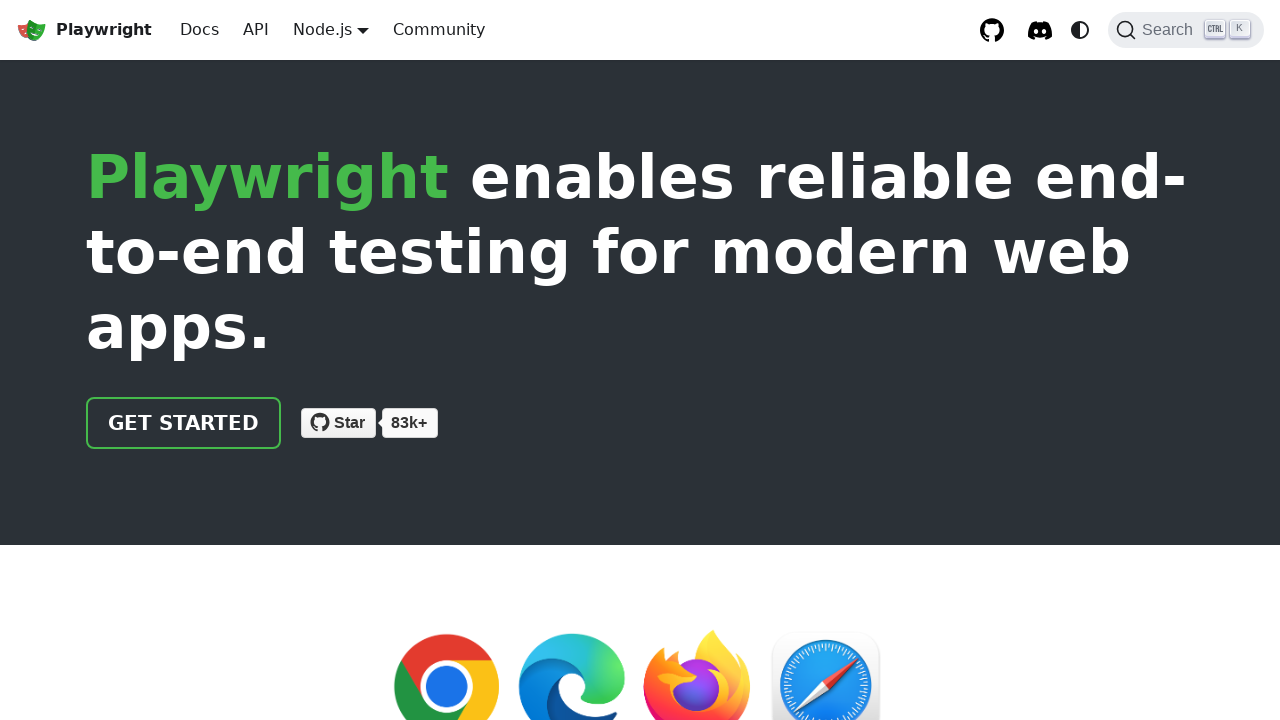

Located Get Started link
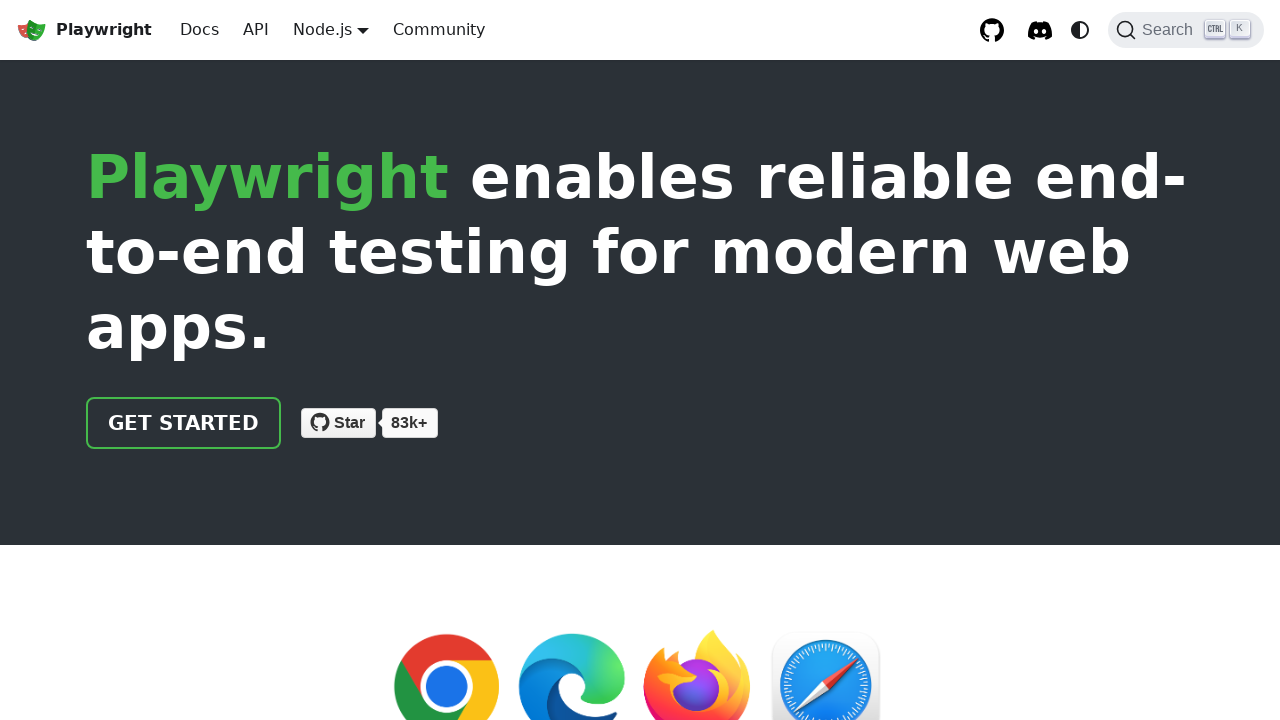

Verified Get Started link href is '/docs/intro'
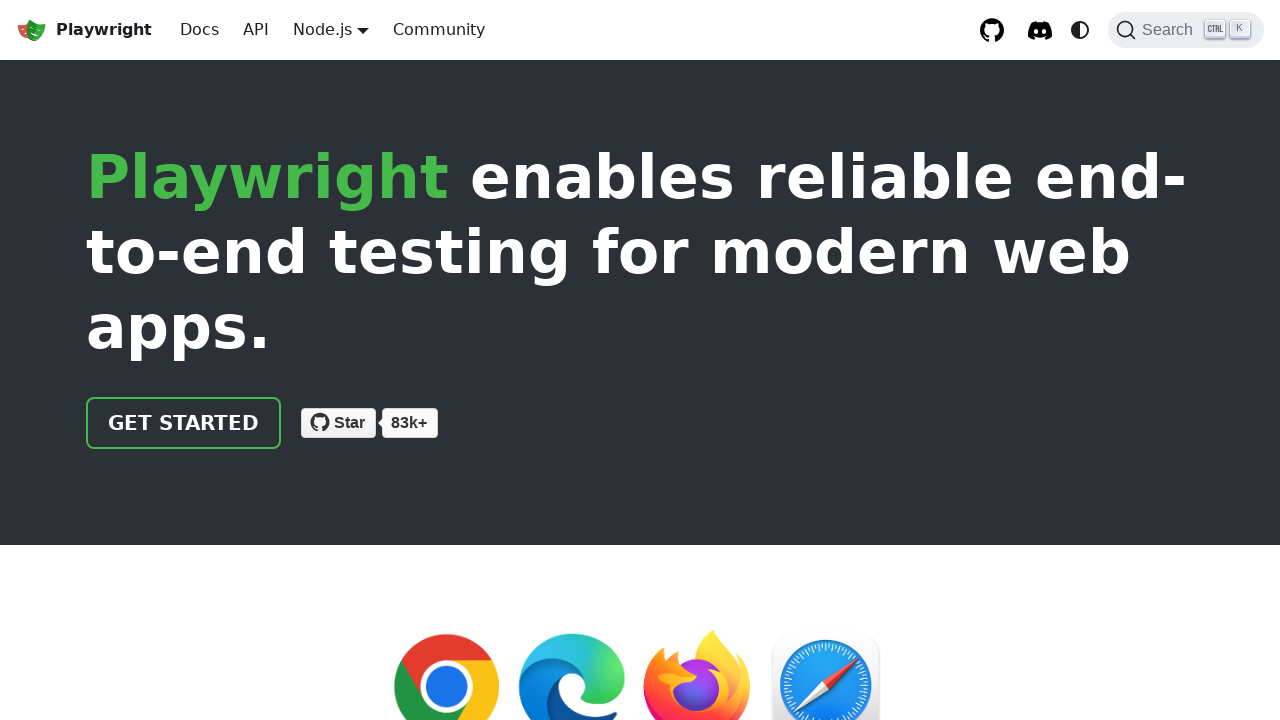

Clicked Get Started link at (184, 423) on text=Get Started
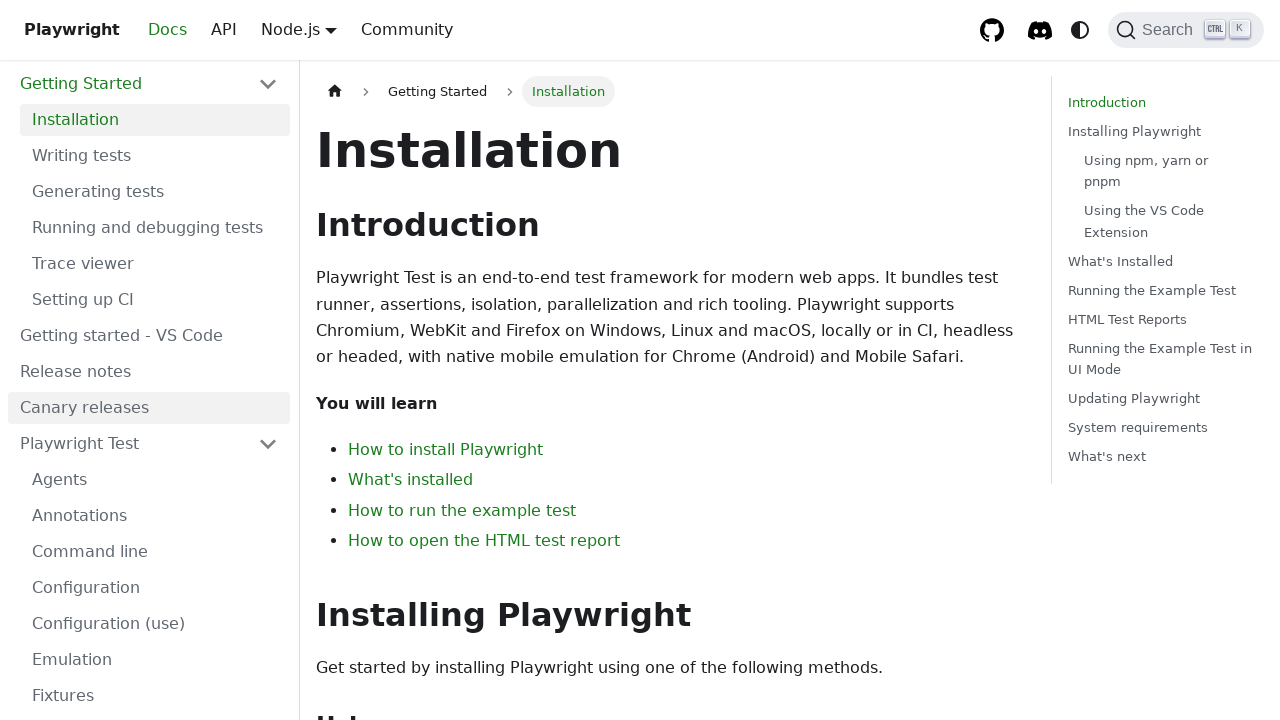

Navigated to intro page and URL confirmed
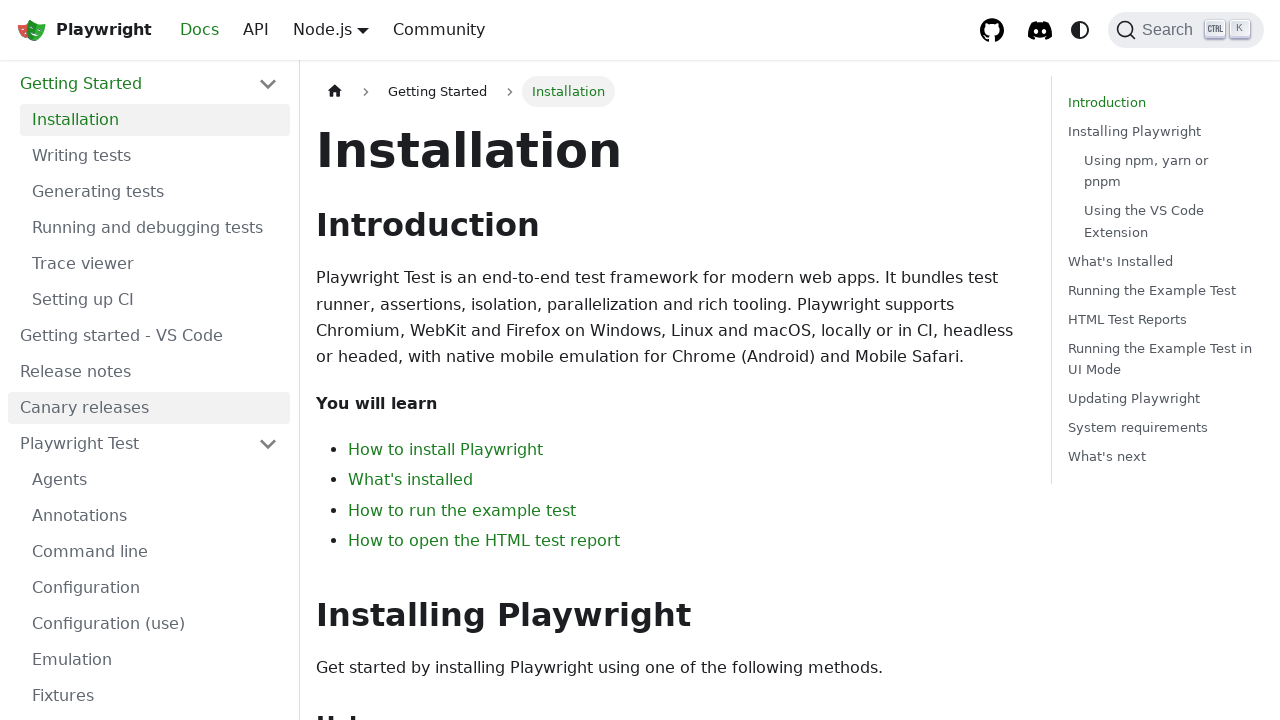

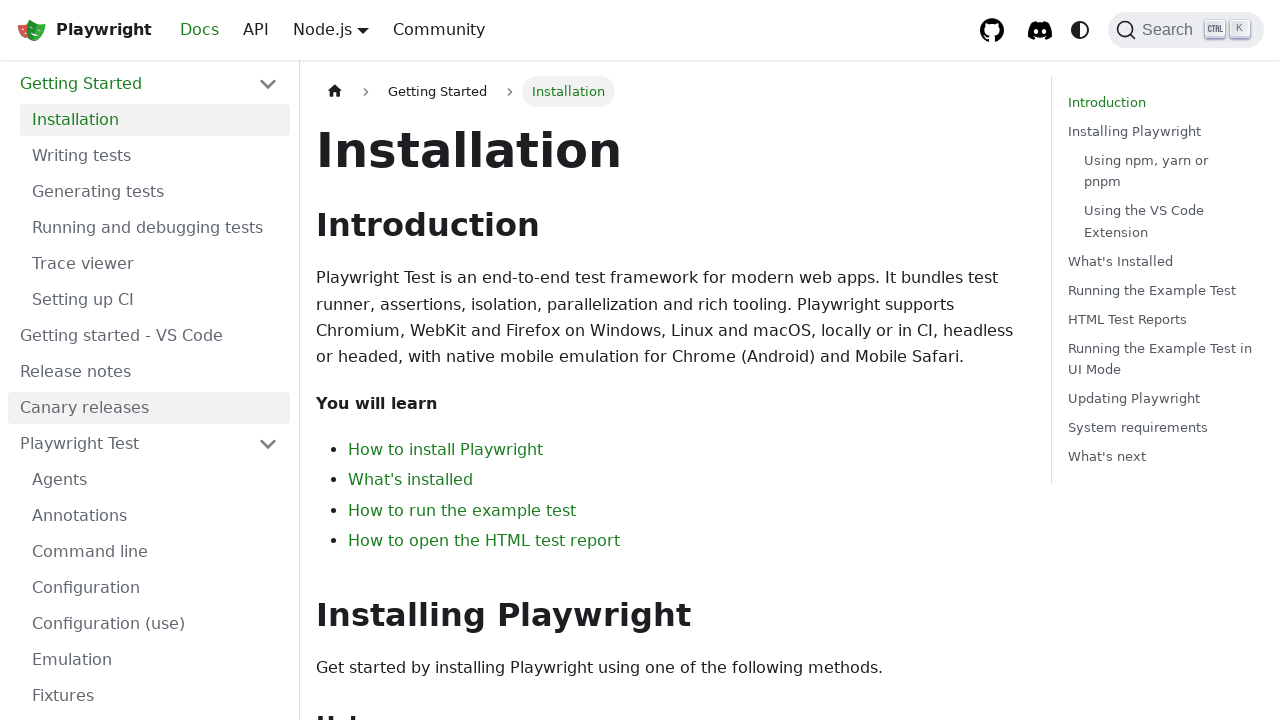